Tests alert functionality by navigating to the basic elements page, triggering a JavaScript alert, validating its message, and accepting it

Starting URL: http://automationbykrishna.com/

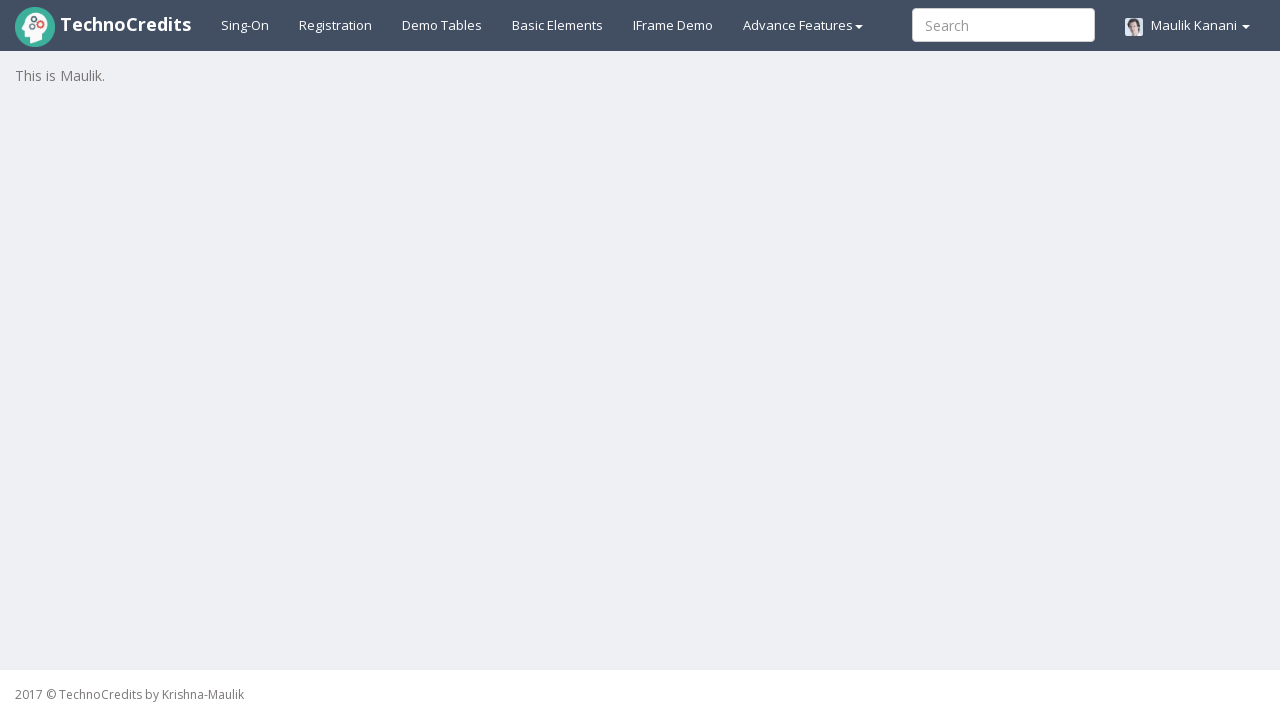

Clicked on Basic Elements link at (558, 25) on #basicelements
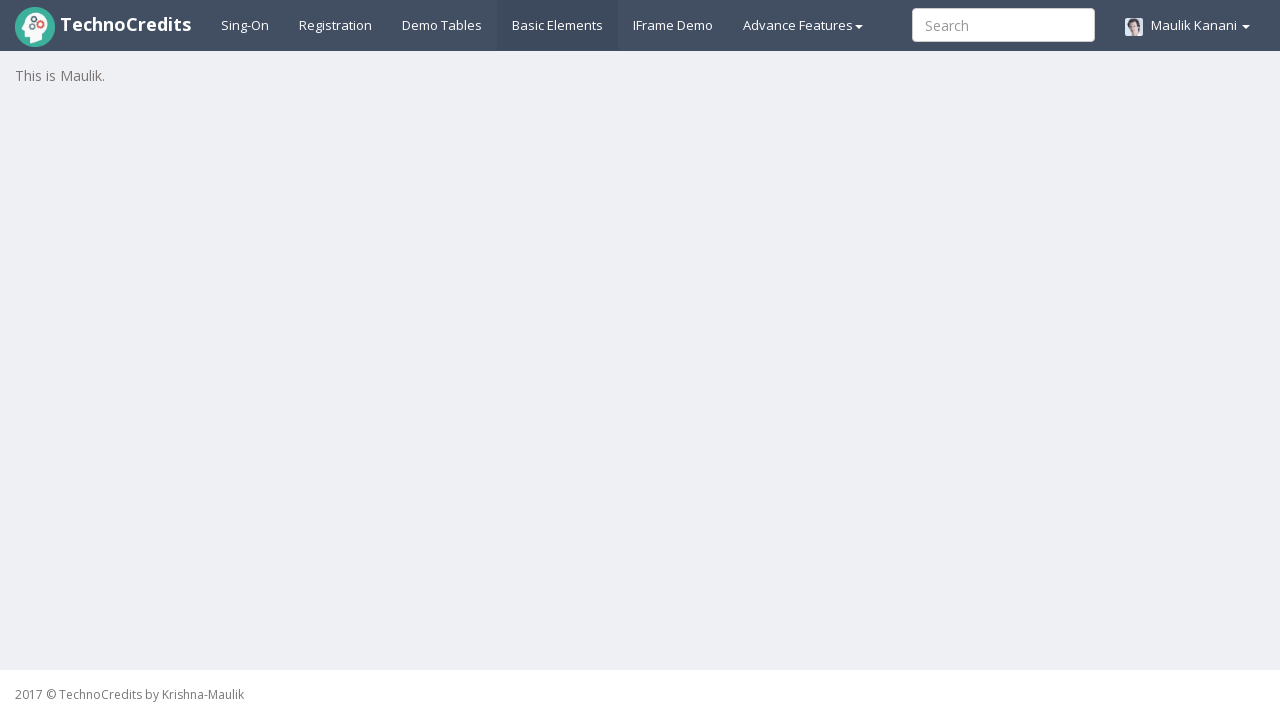

Waited 3 seconds for page to load
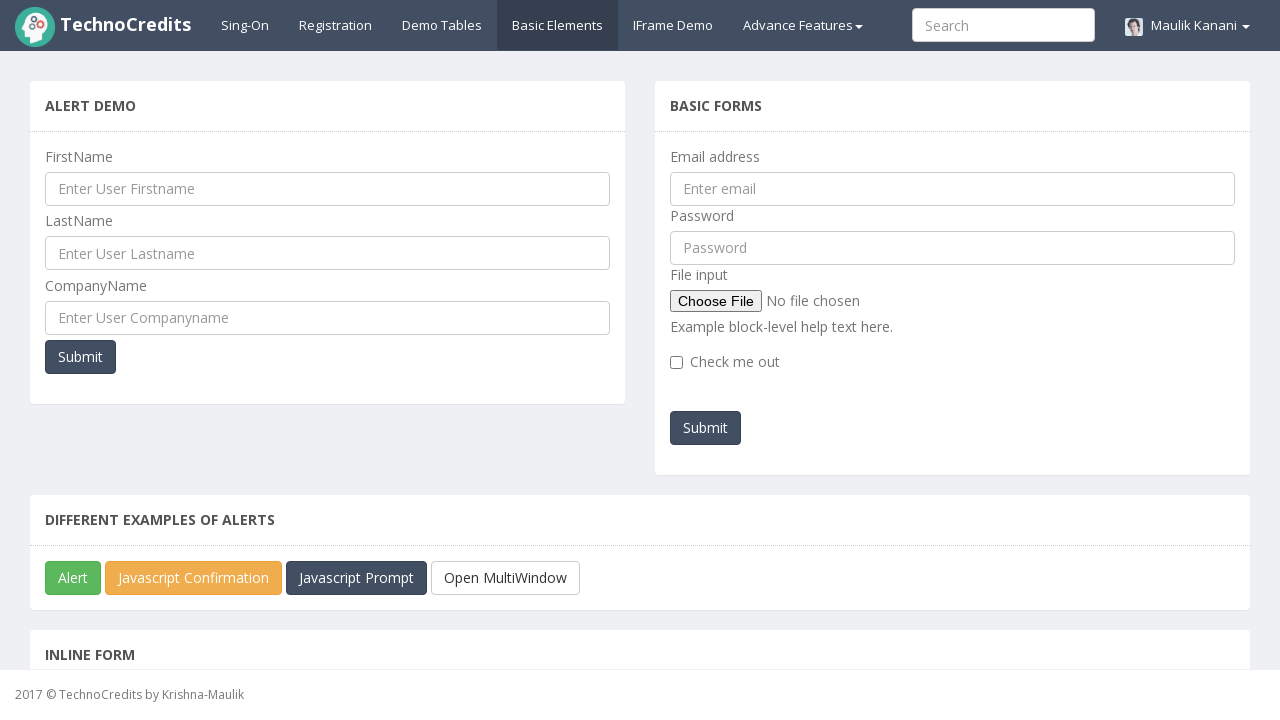

Scrolled down 300 pixels to make alert button visible
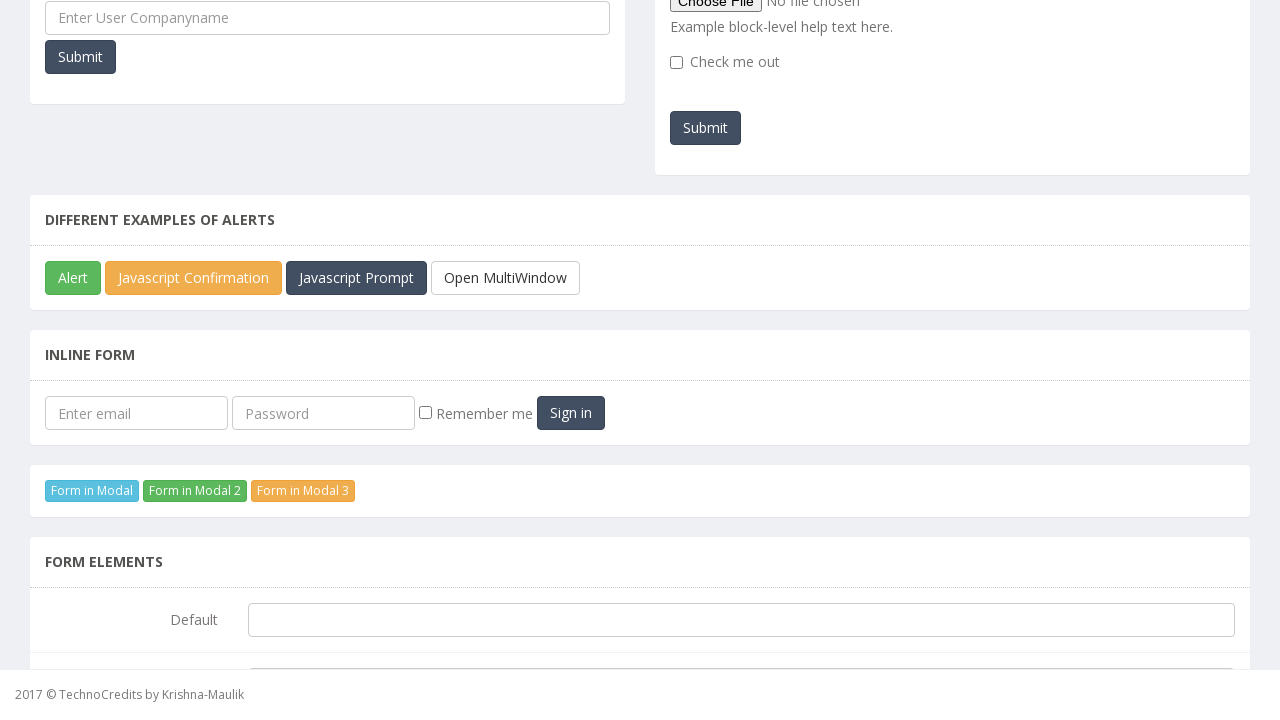

Set up dialog handler to accept alerts
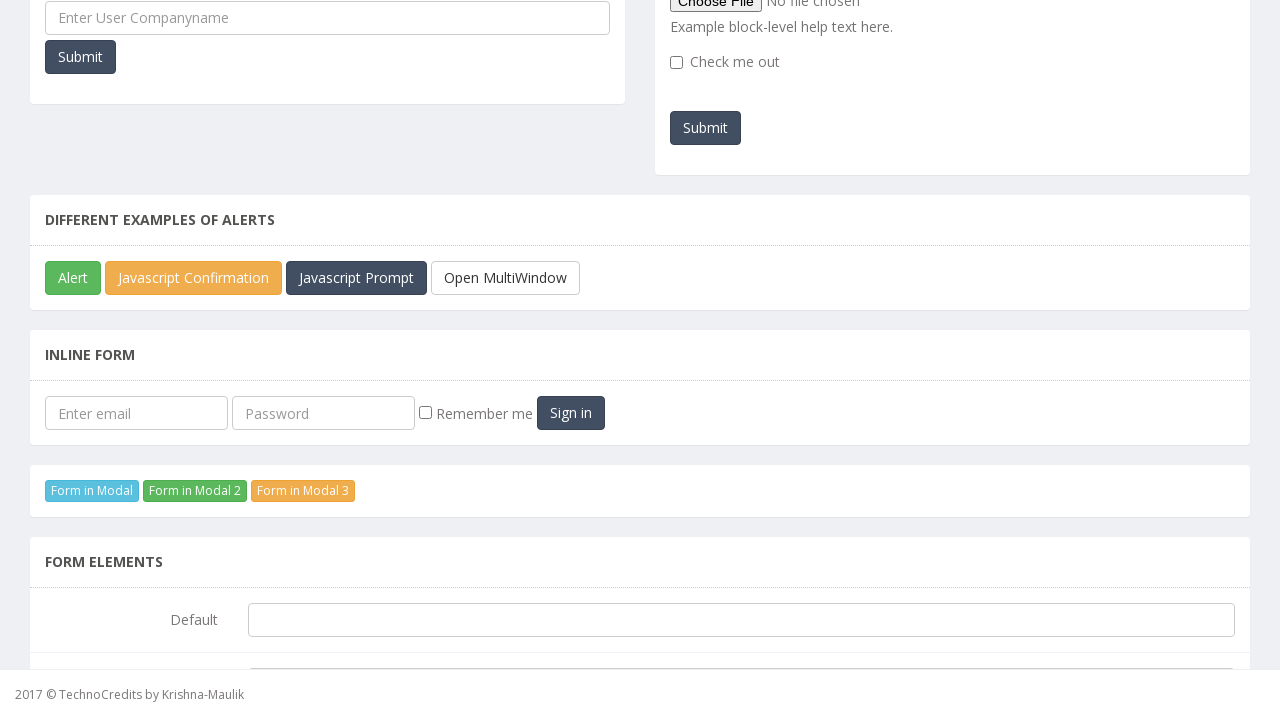

Clicked on JavaScript Alert button to trigger the alert at (73, 278) on button#javascriptAlert
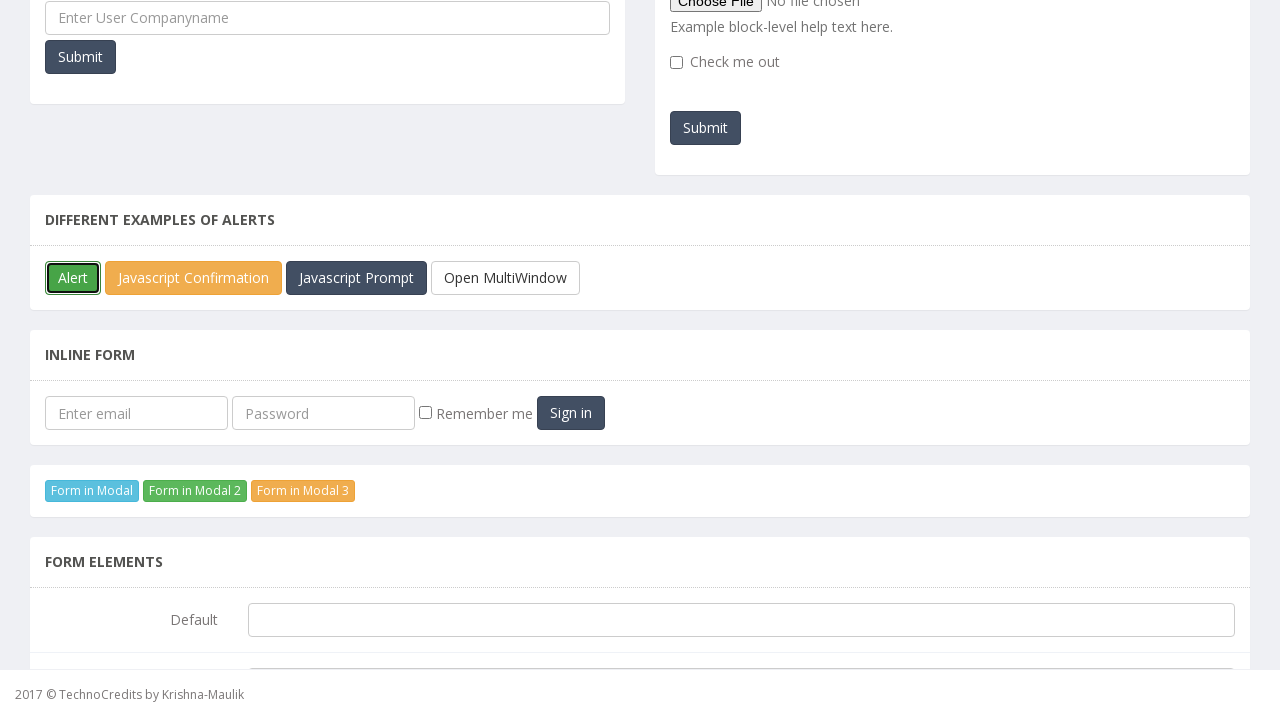

Waited 500ms for alert to be processed
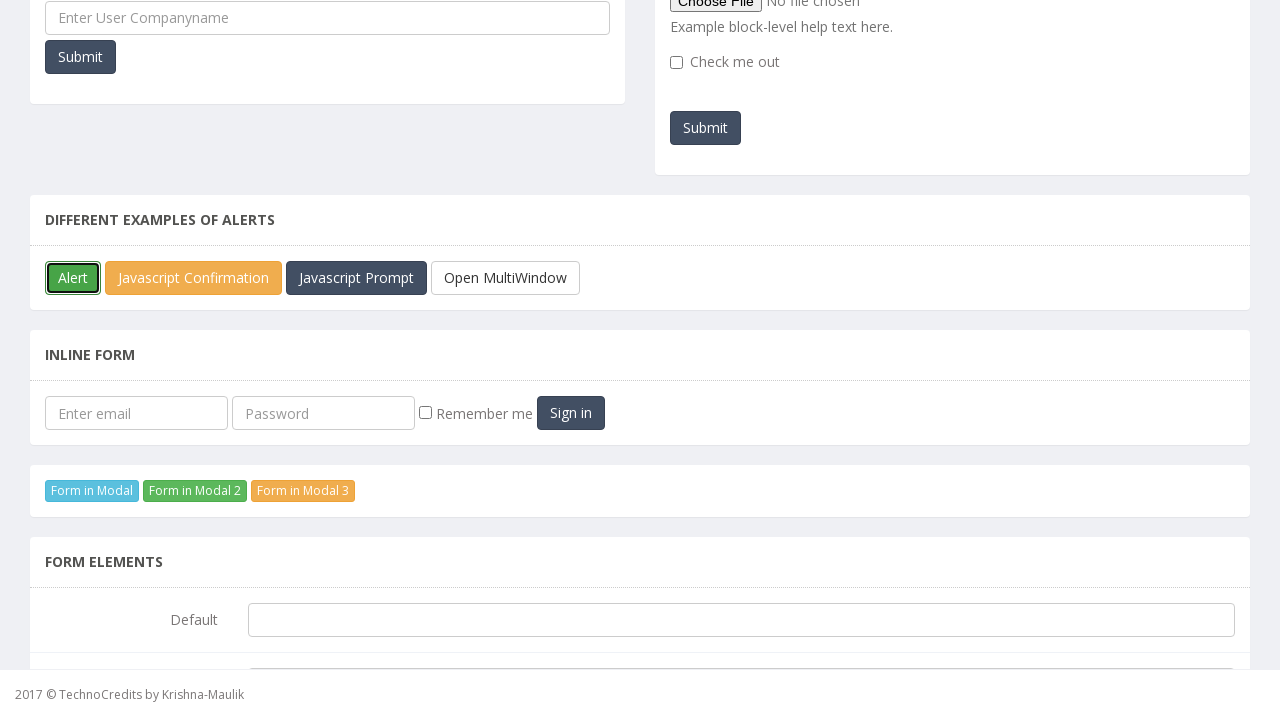

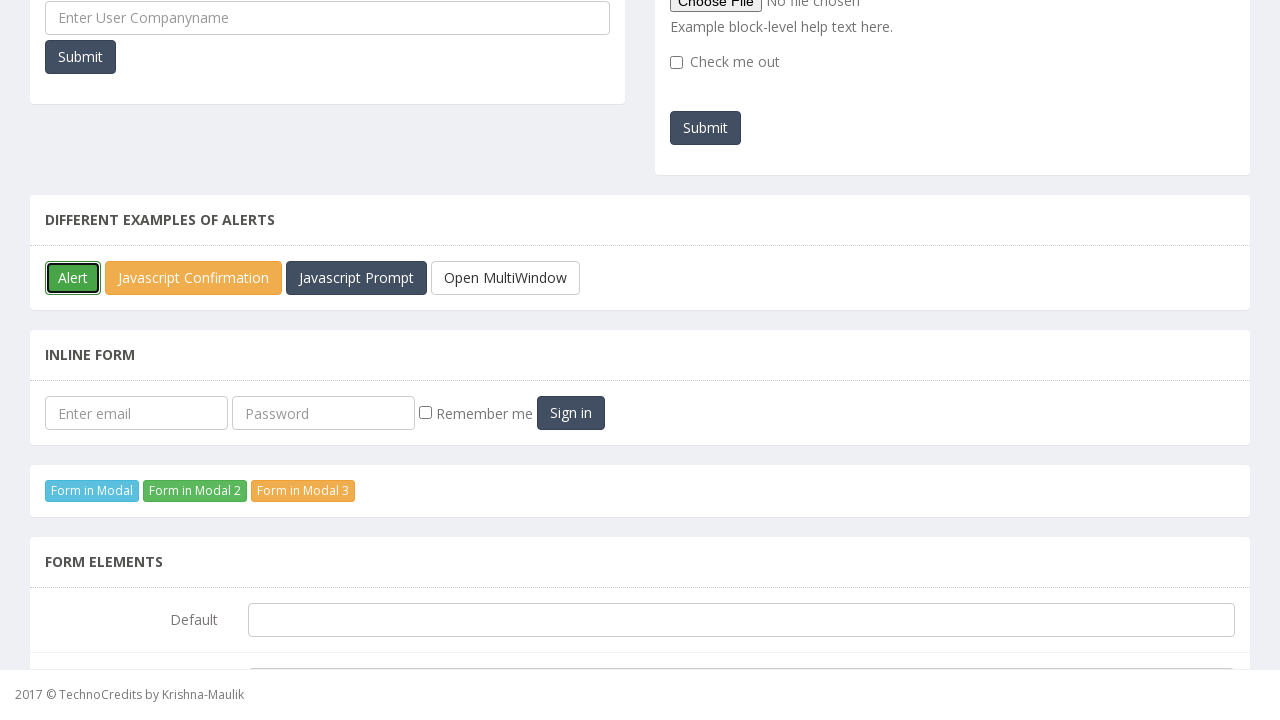